Tests basic browser navigation commands (back, forward, refresh) by navigating between two pages and using browser history controls.

Starting URL: https://www.learnqoch.com/

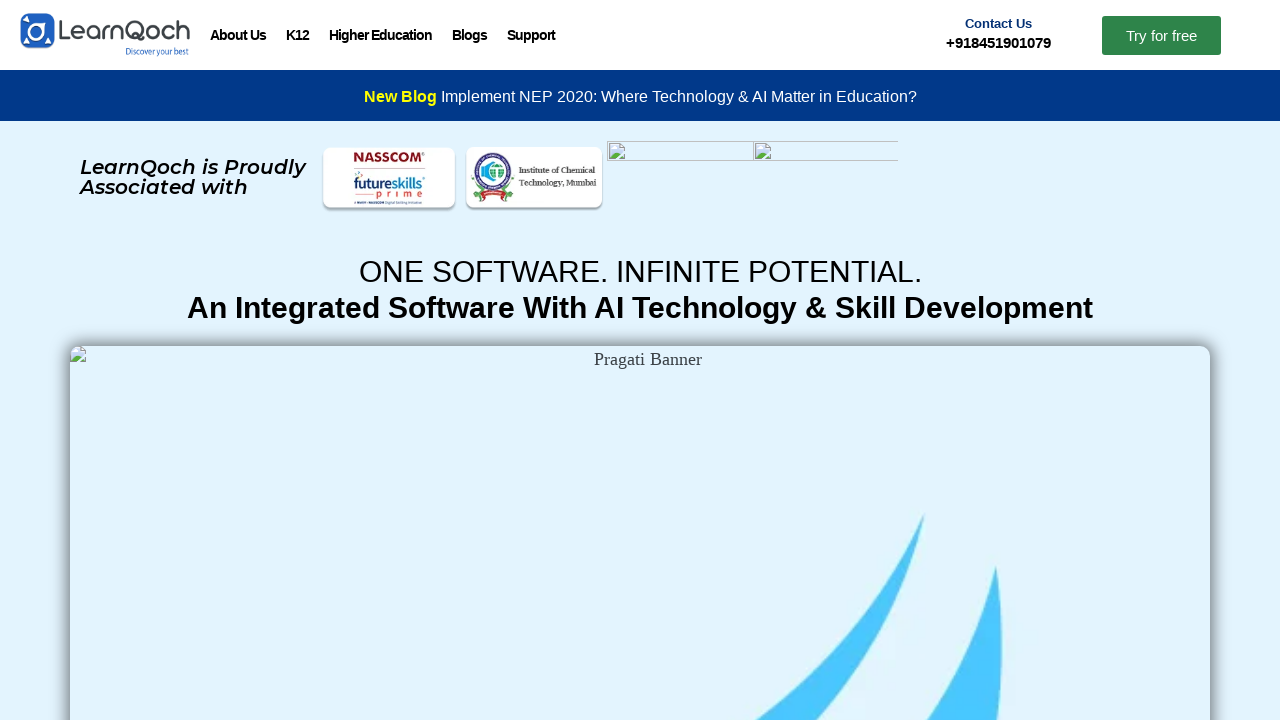

Navigated to login page at https://dev.learnqoch.com/login
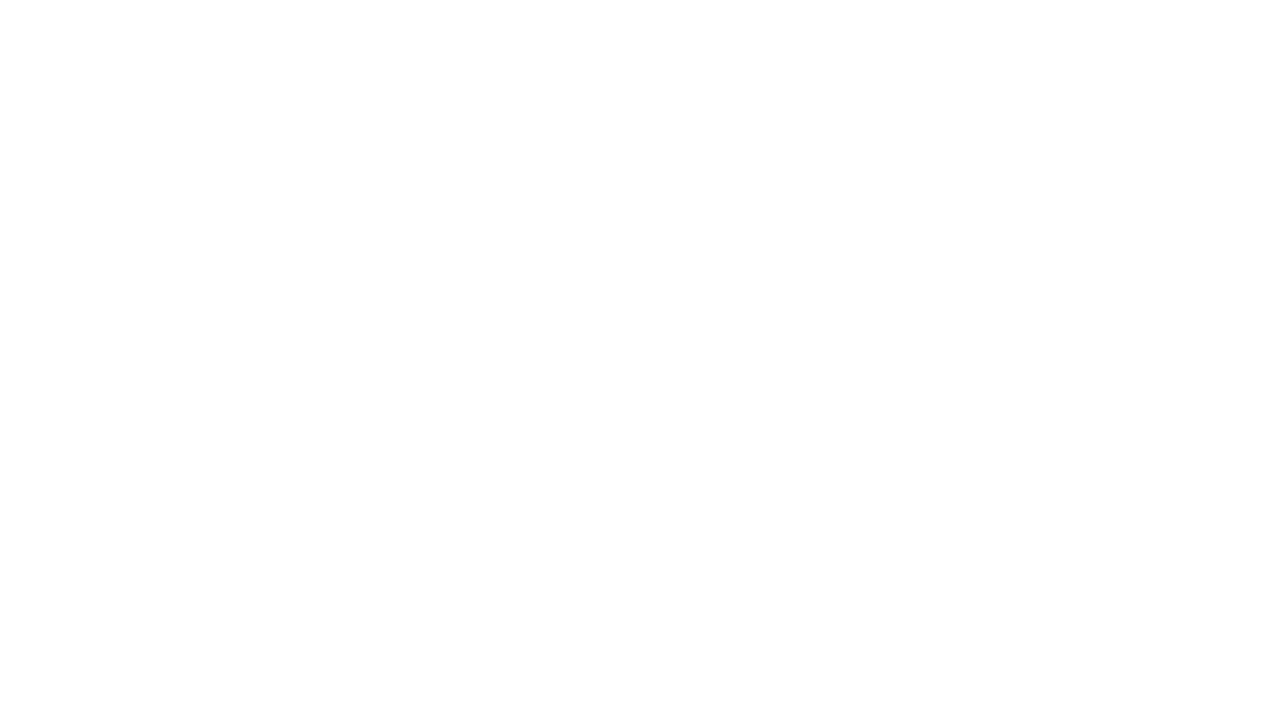

Navigated back to previous page using browser back button
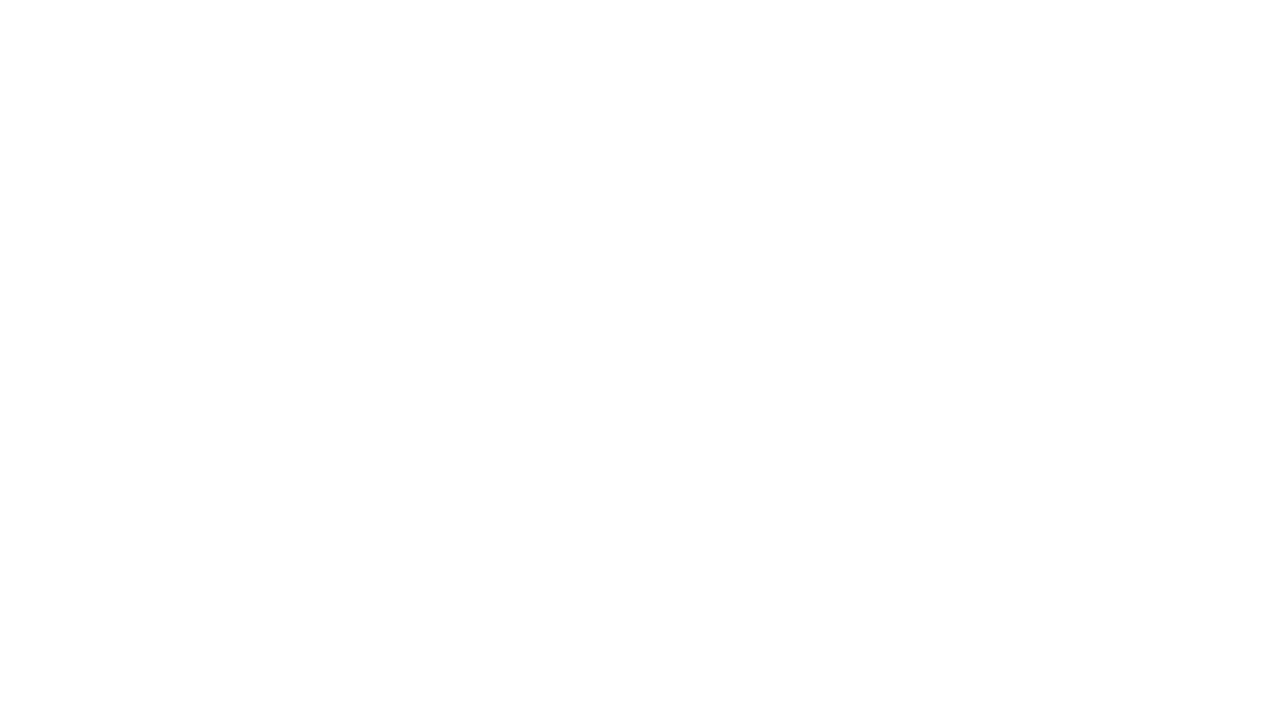

Waited for page load state to complete
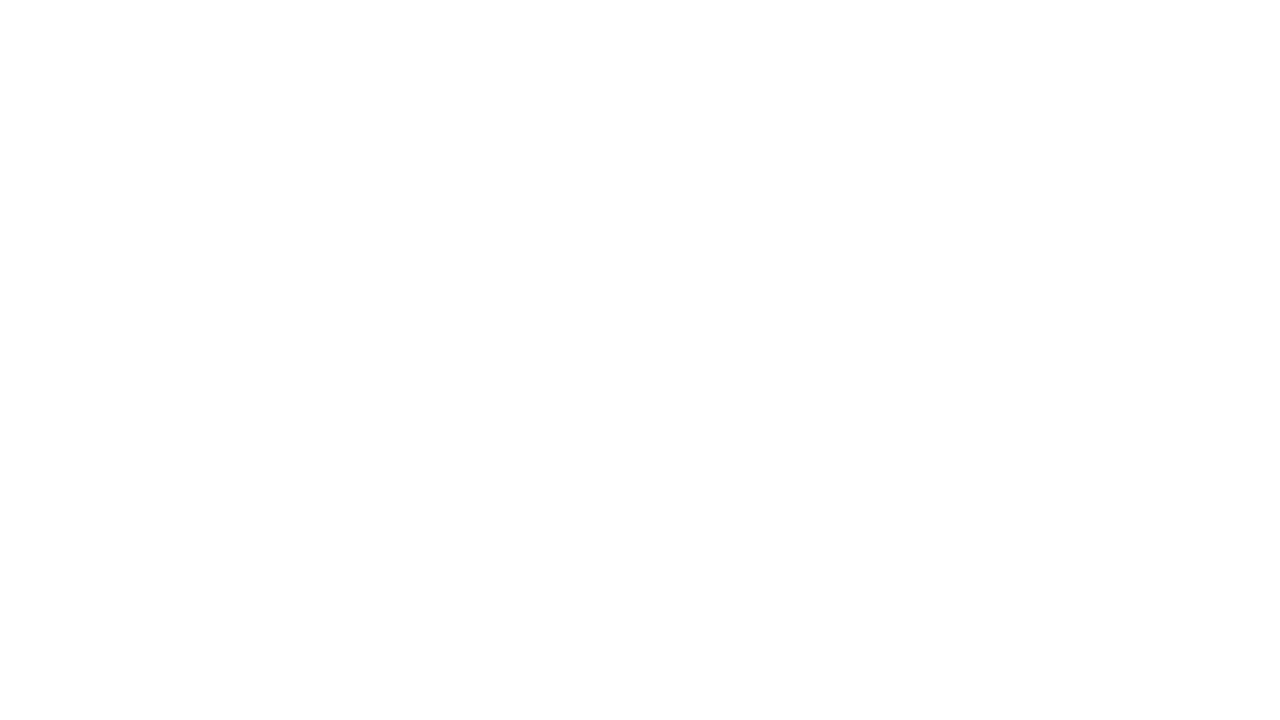

Navigated forward to login page using browser forward button
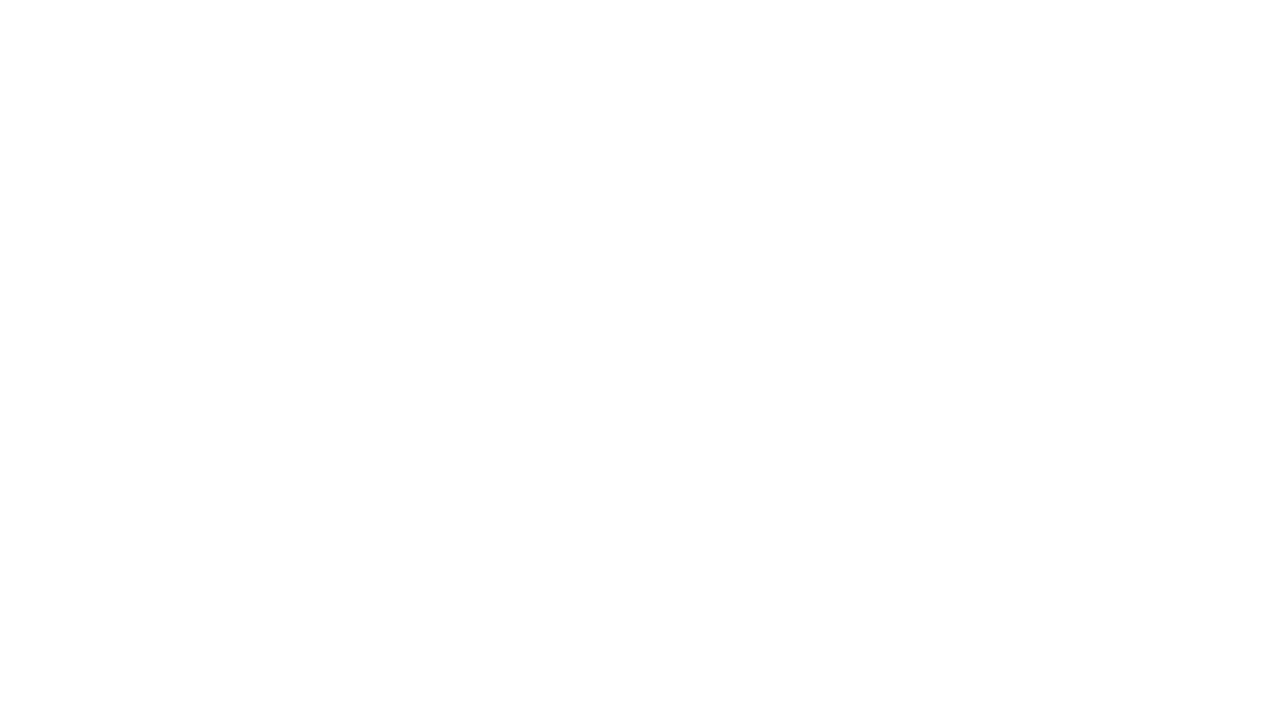

Waited for page load state to complete
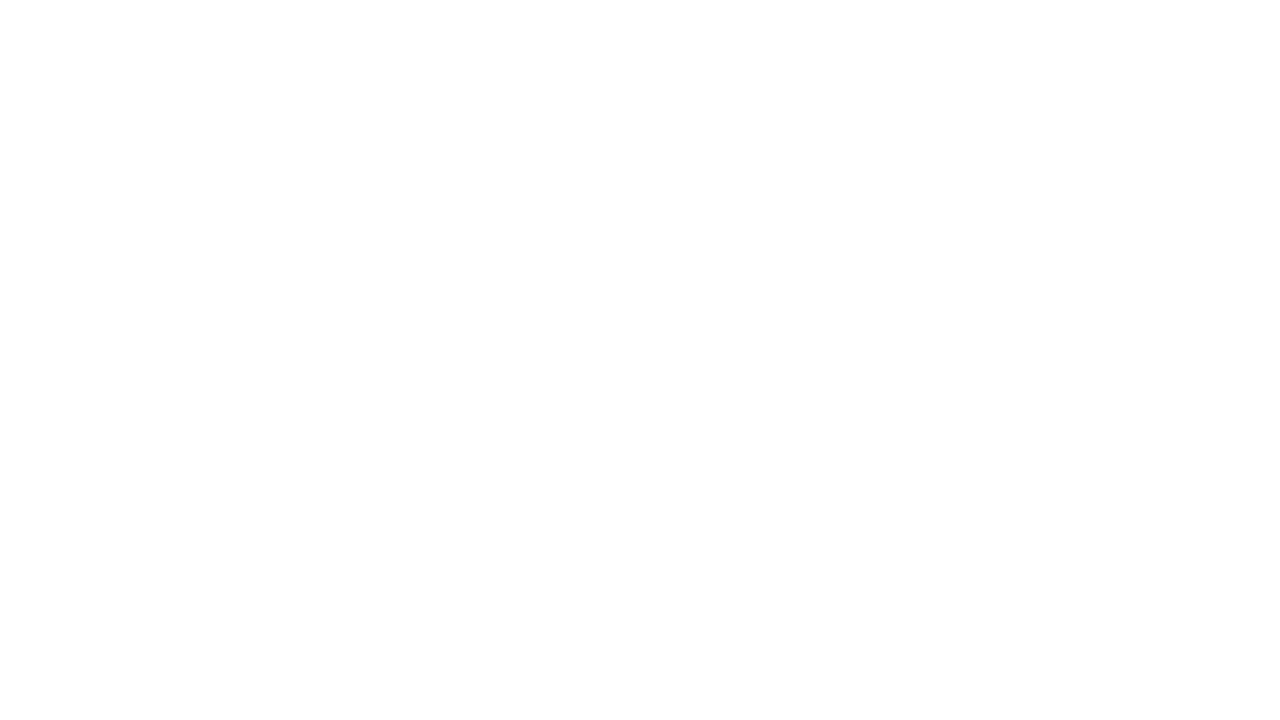

Refreshed the current page
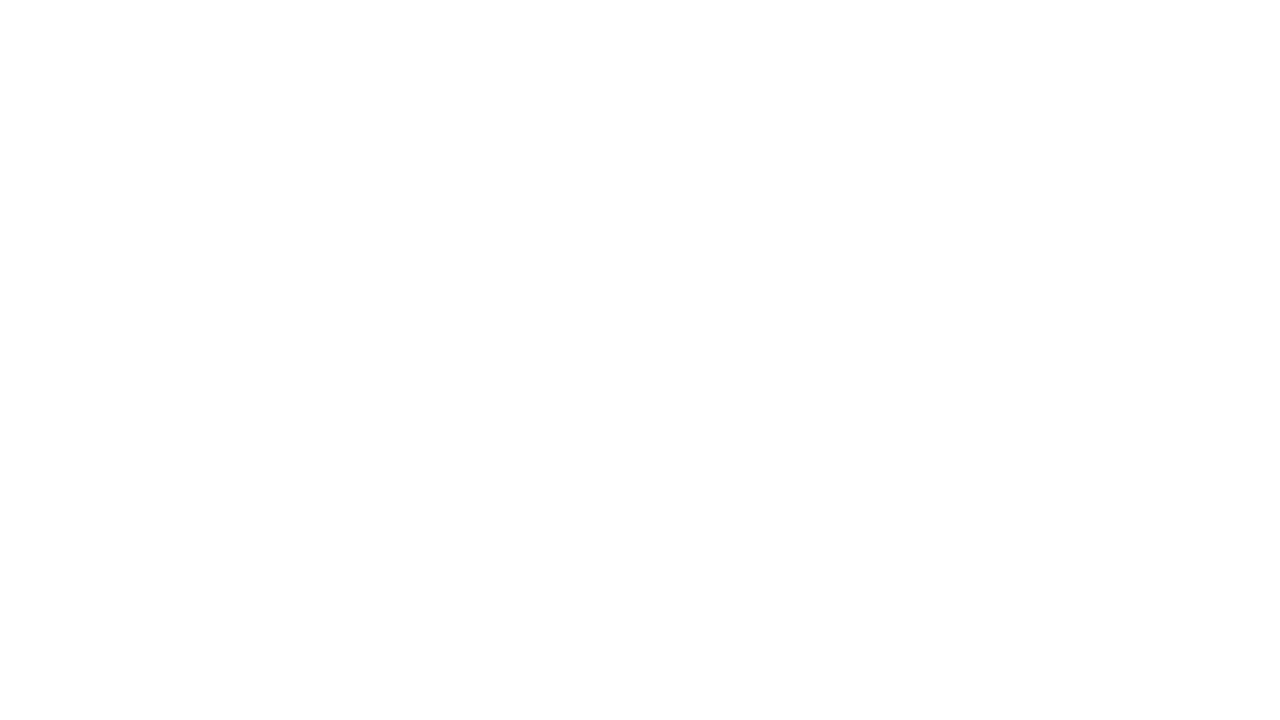

Waited for page load state to complete after refresh
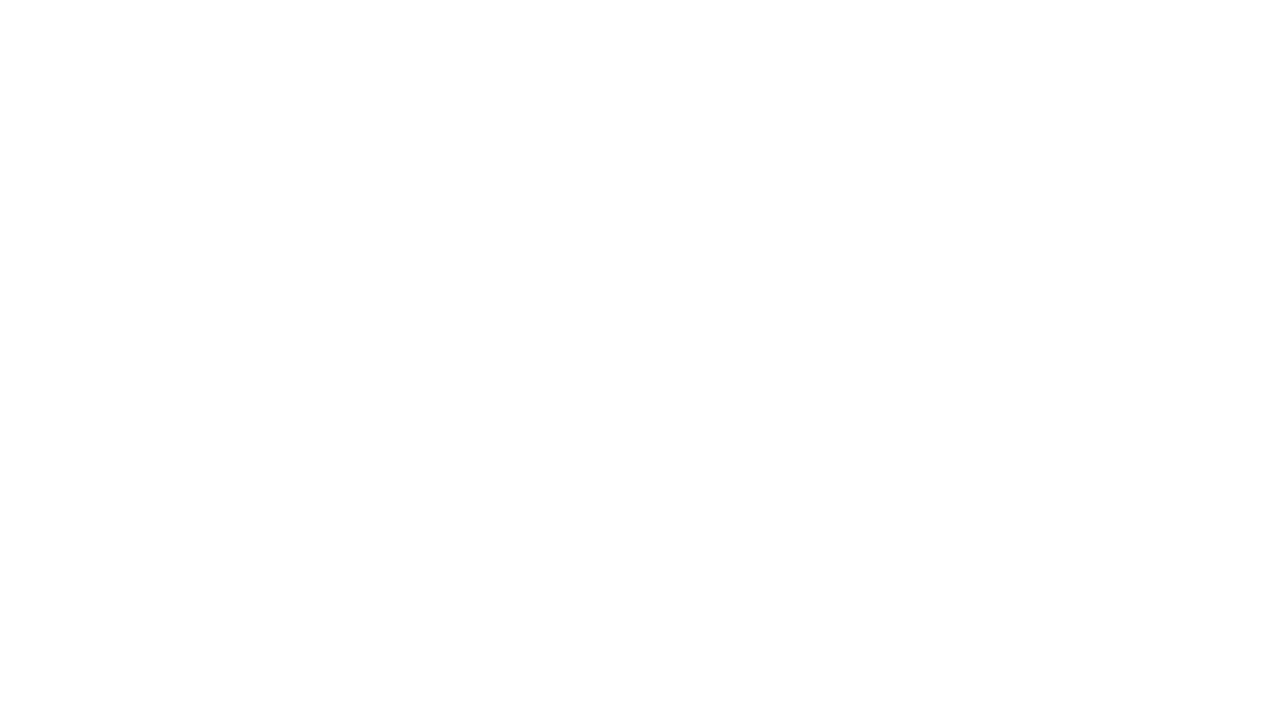

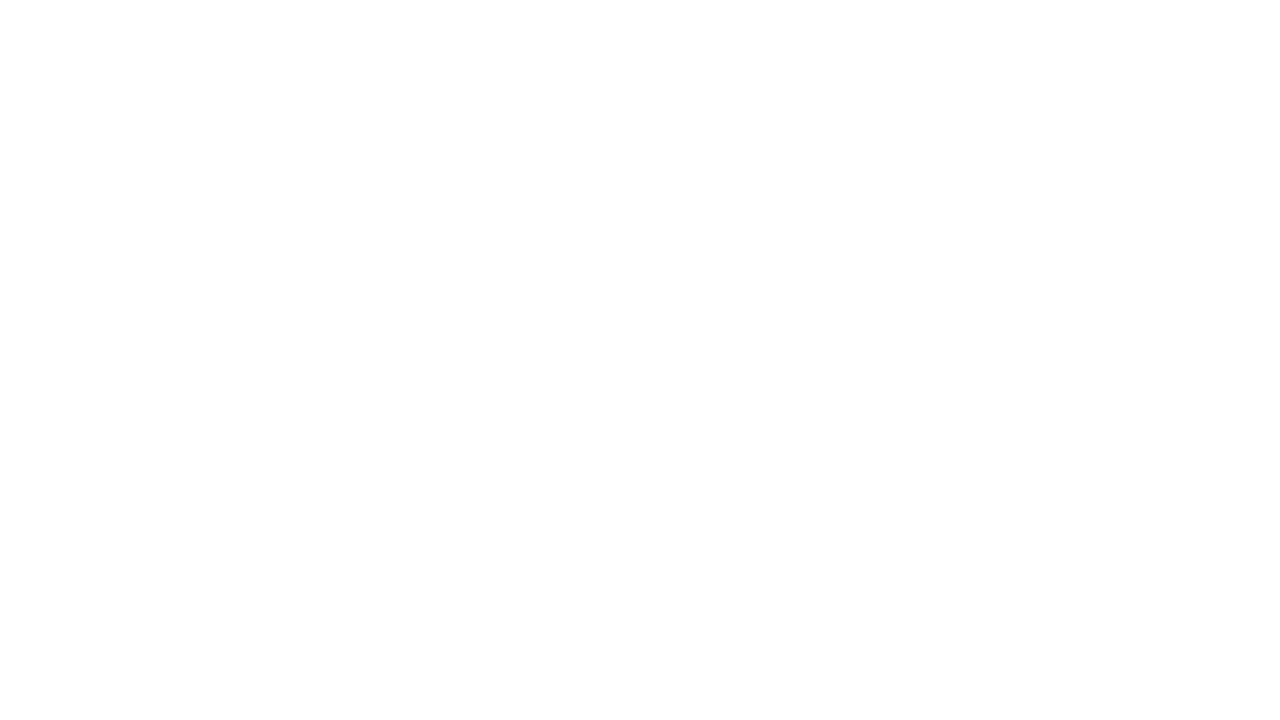